Tests window handling functionality by clicking a link that opens a new window, switching to the new window to verify its content, and then switching back to the original window to verify the title.

Starting URL: https://the-internet.herokuapp.com/windows

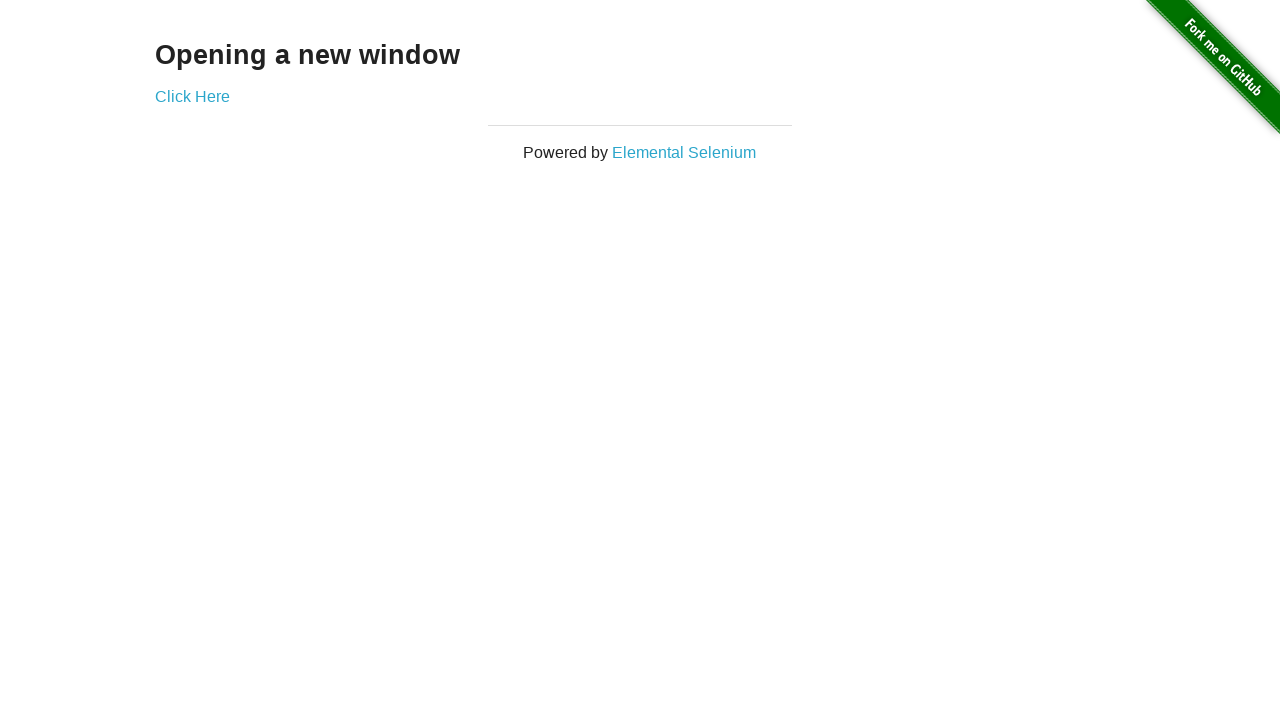

Verified 'Opening a new window' text on initial page
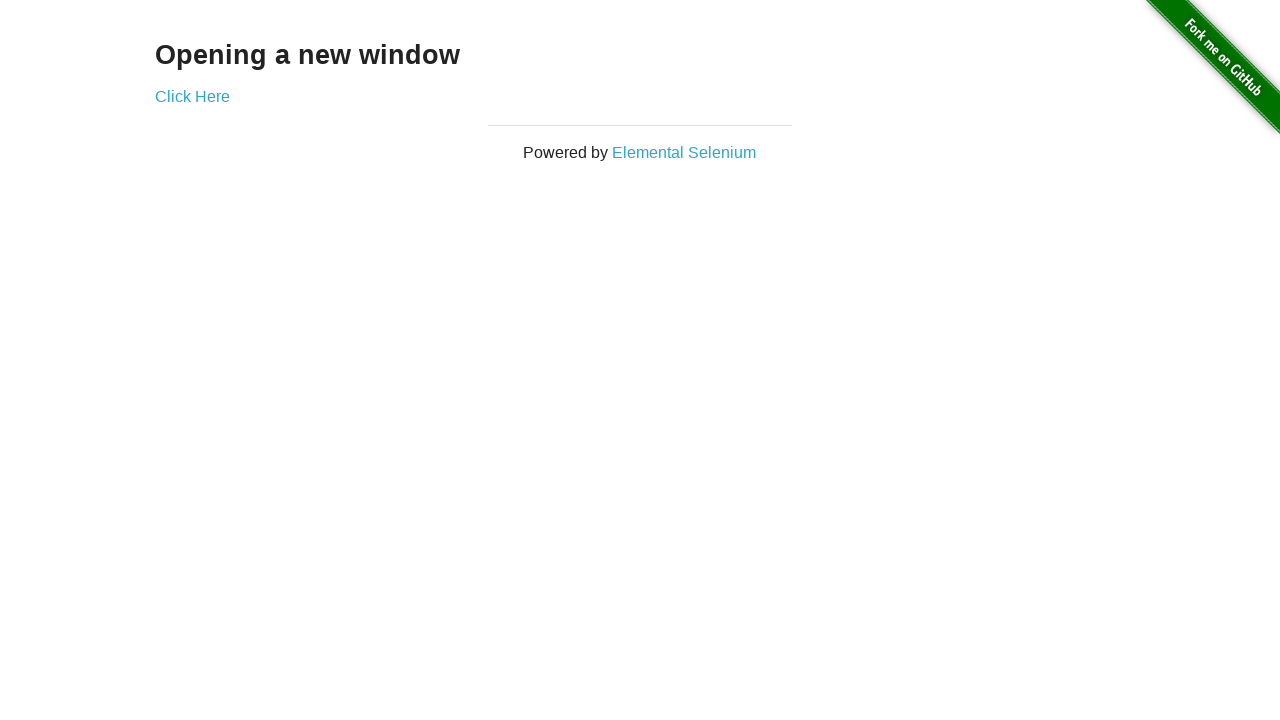

Verified page title is 'The Internet'
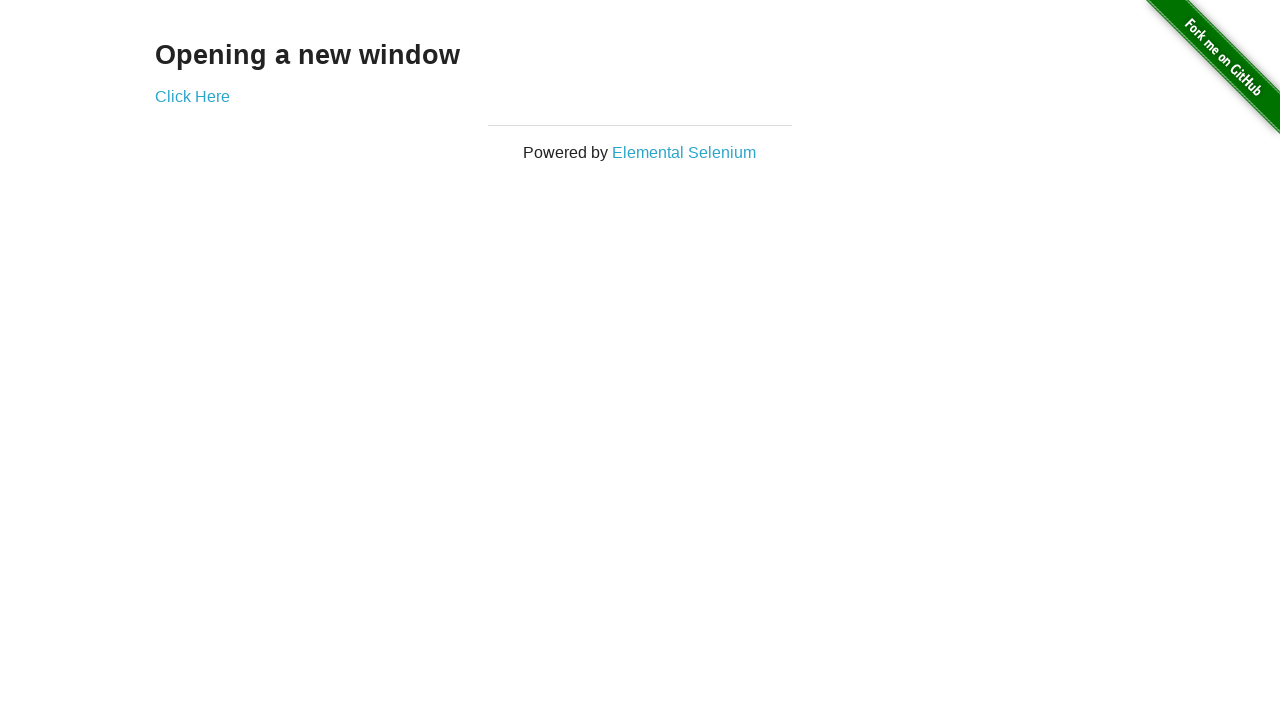

Clicked 'Click Here' link to open new window at (192, 96) on text=Click Here
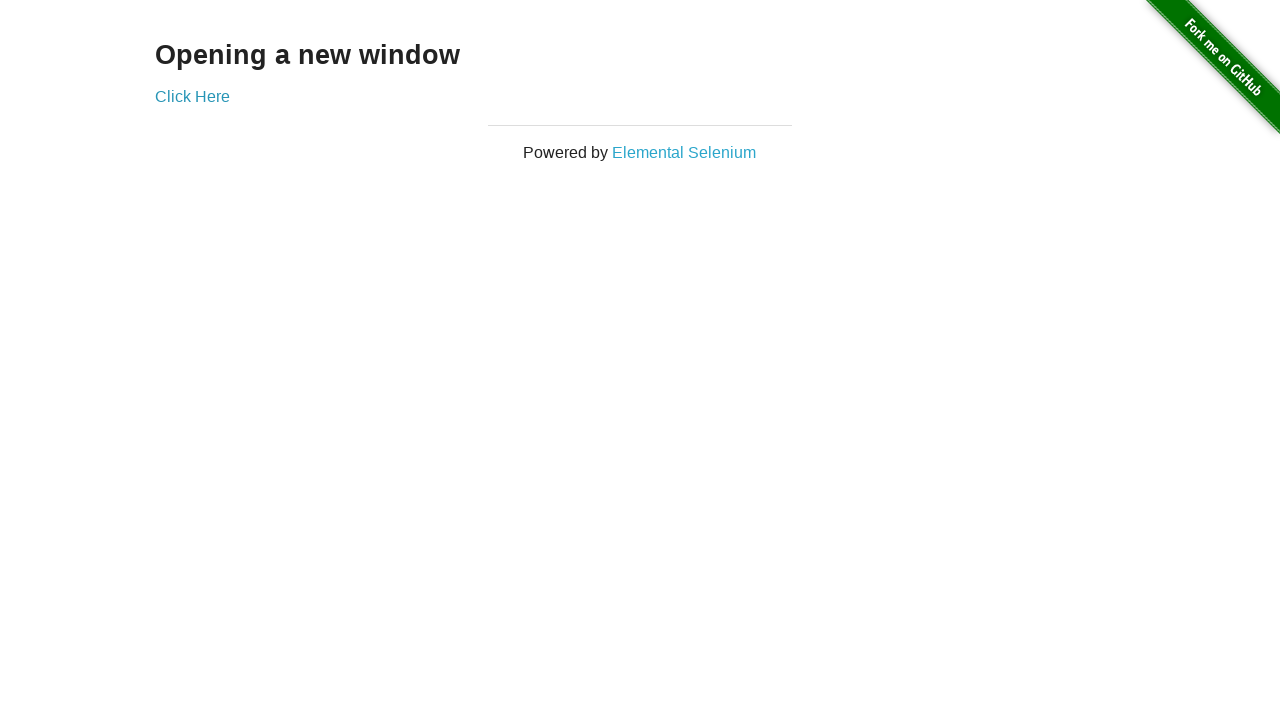

Obtained reference to new window page
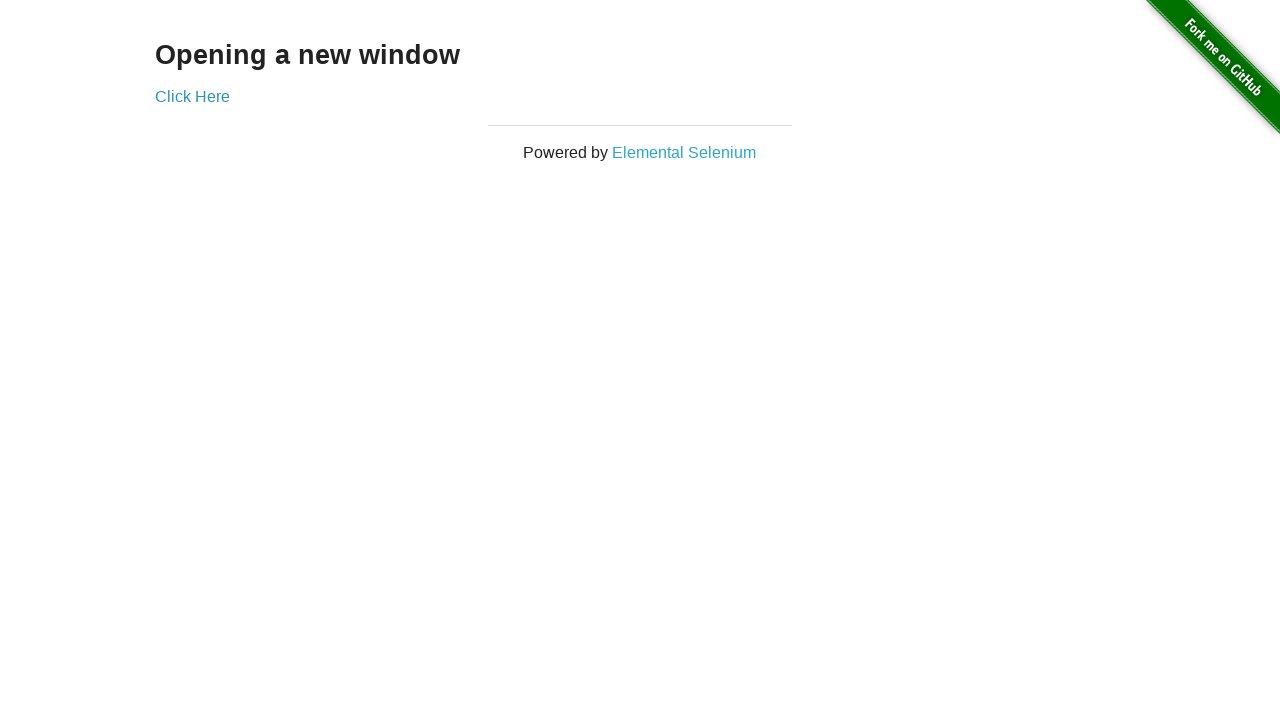

New window page loaded successfully
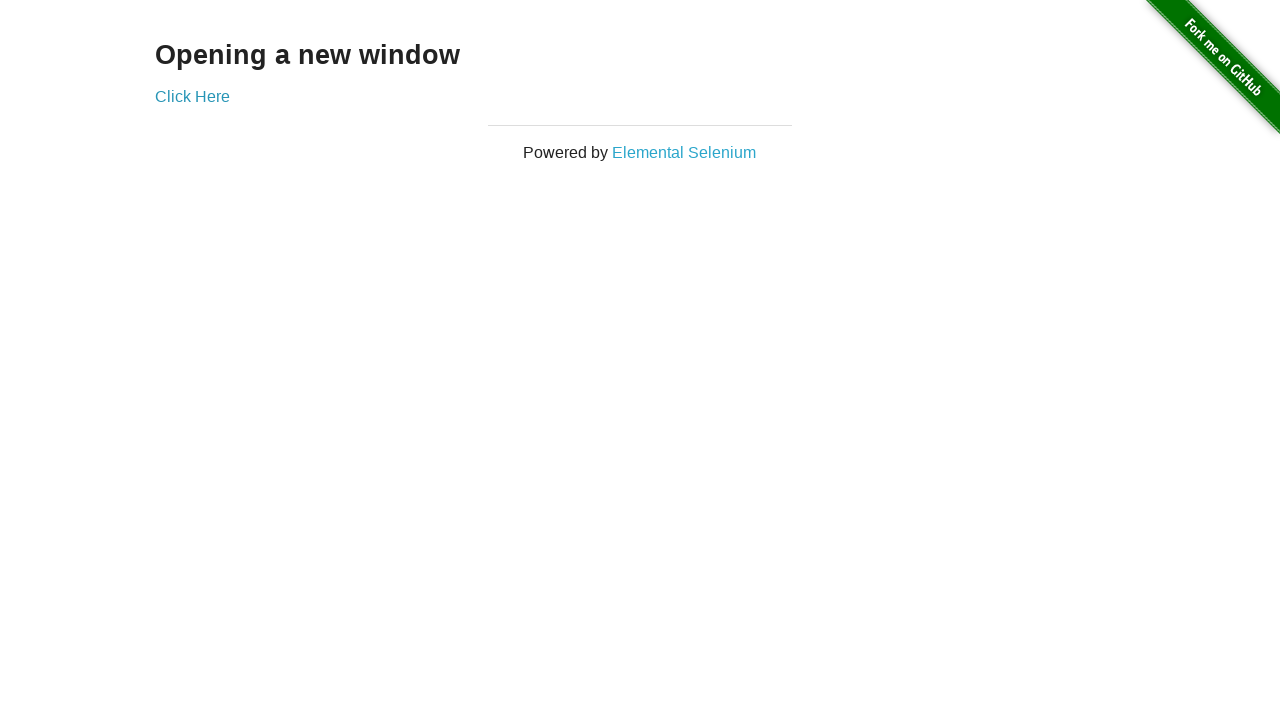

Verified 'New Window' text on new window
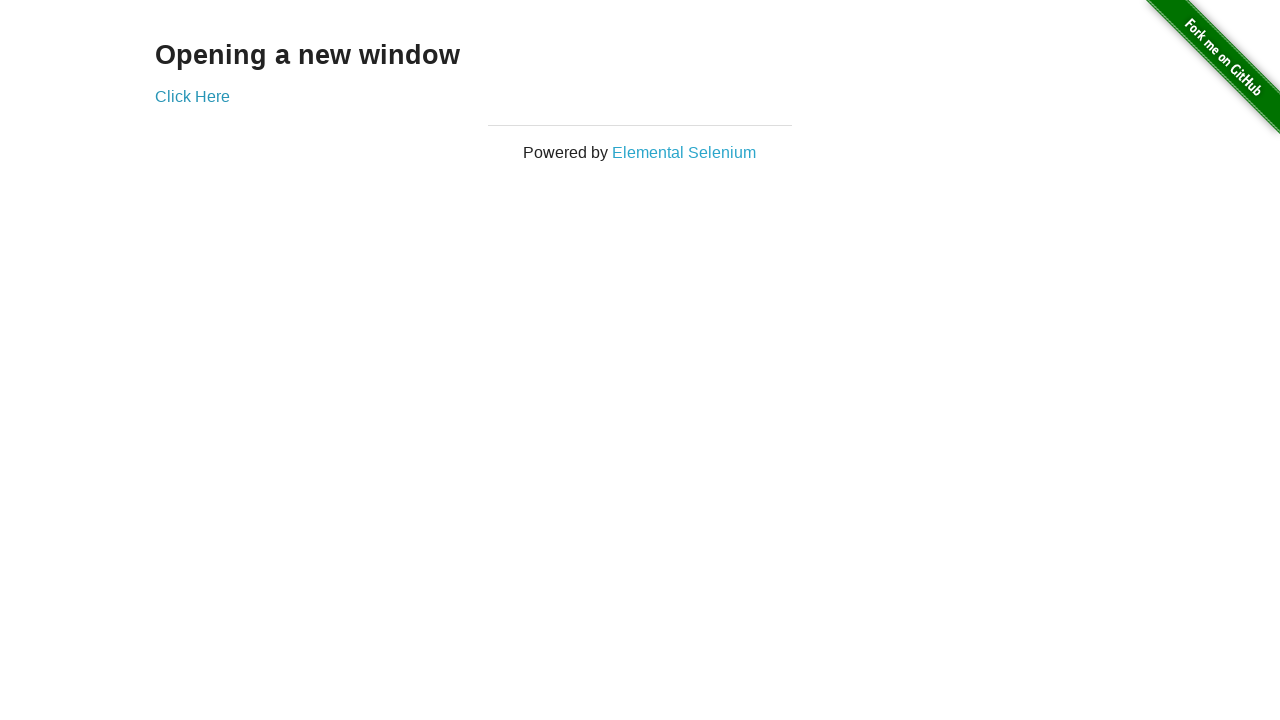

Switched back to original window
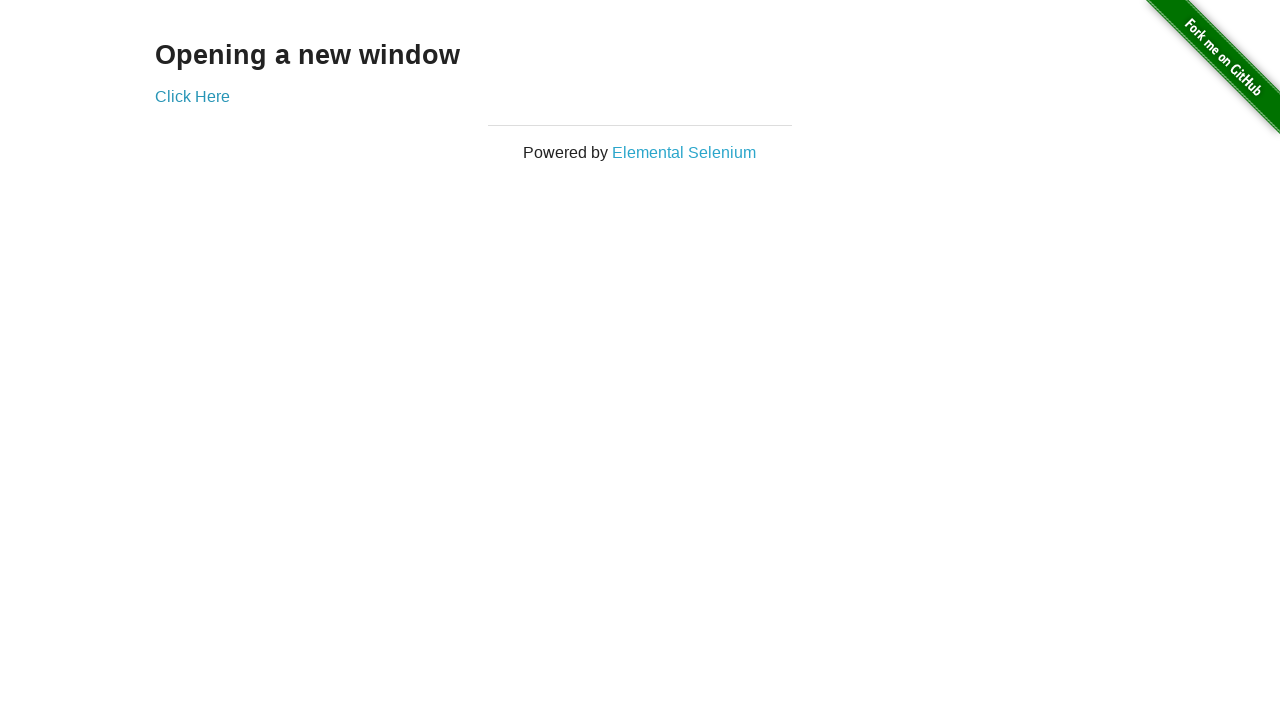

Verified original window title is still 'The Internet'
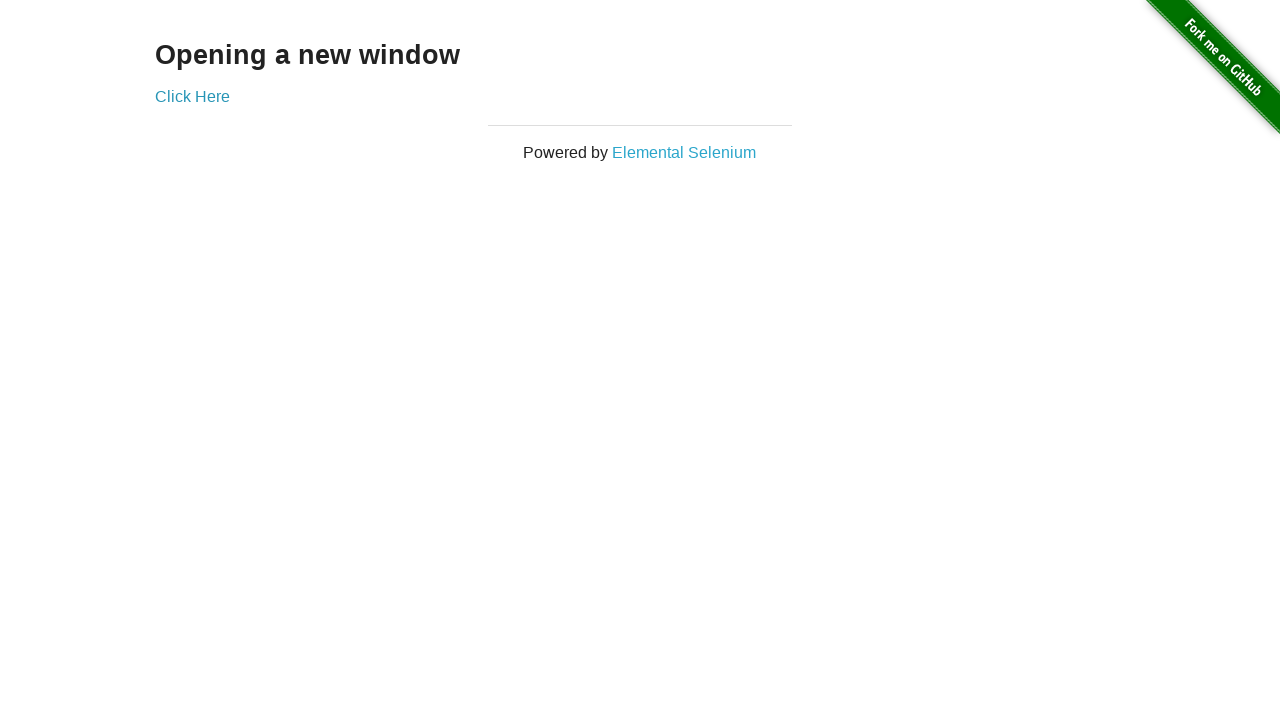

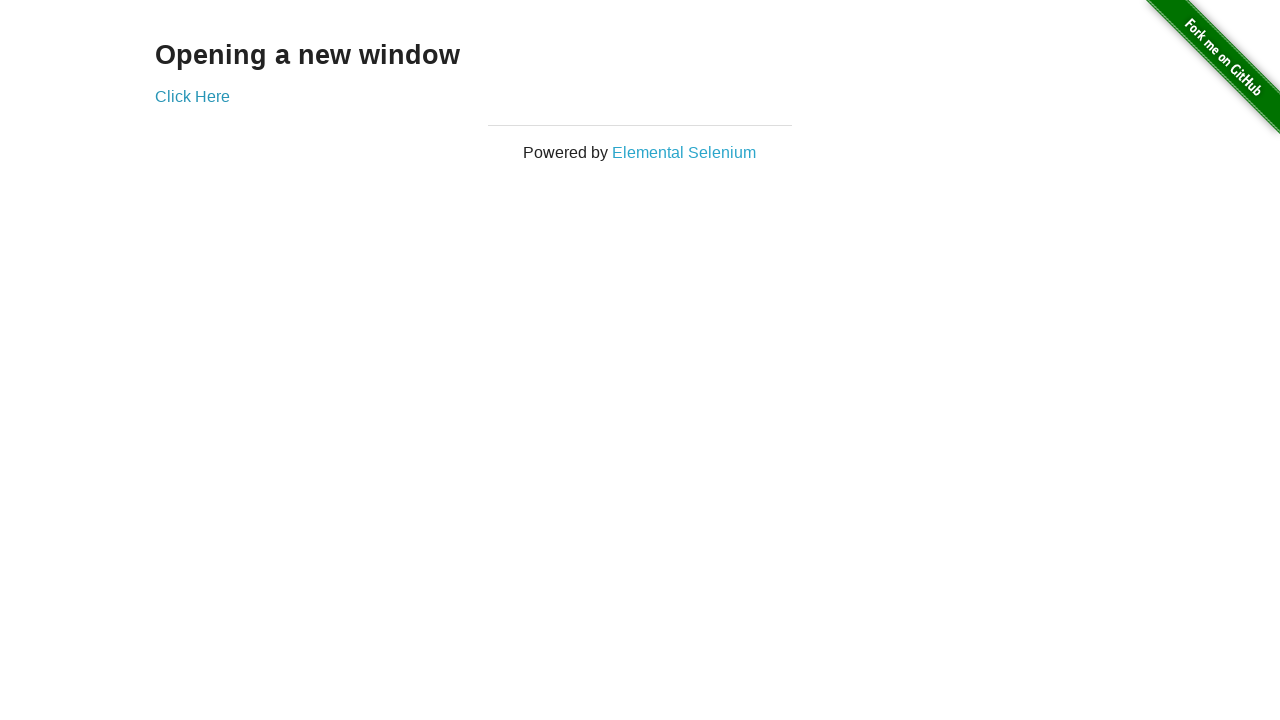